Tests drag and drop functionality by dragging element B to element A

Starting URL: https://the-internet.herokuapp.com/

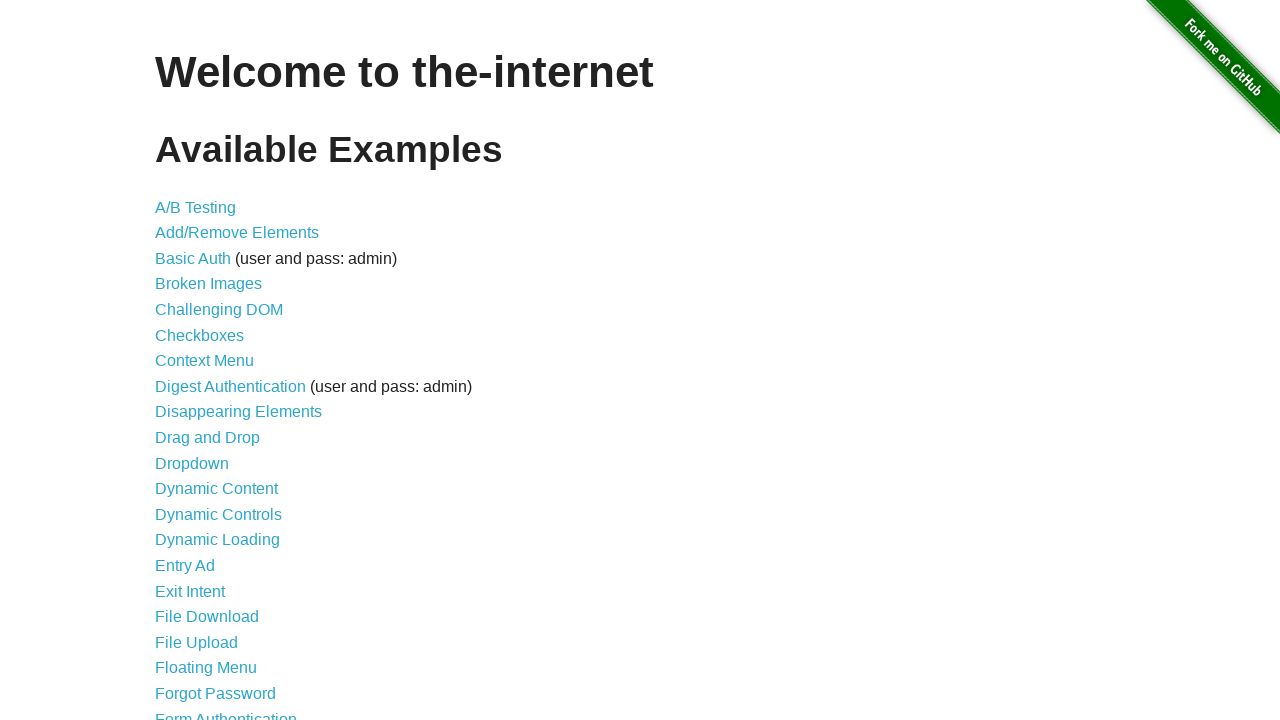

Clicked on Drag and Drop link at (208, 438) on text='Drag and Drop'
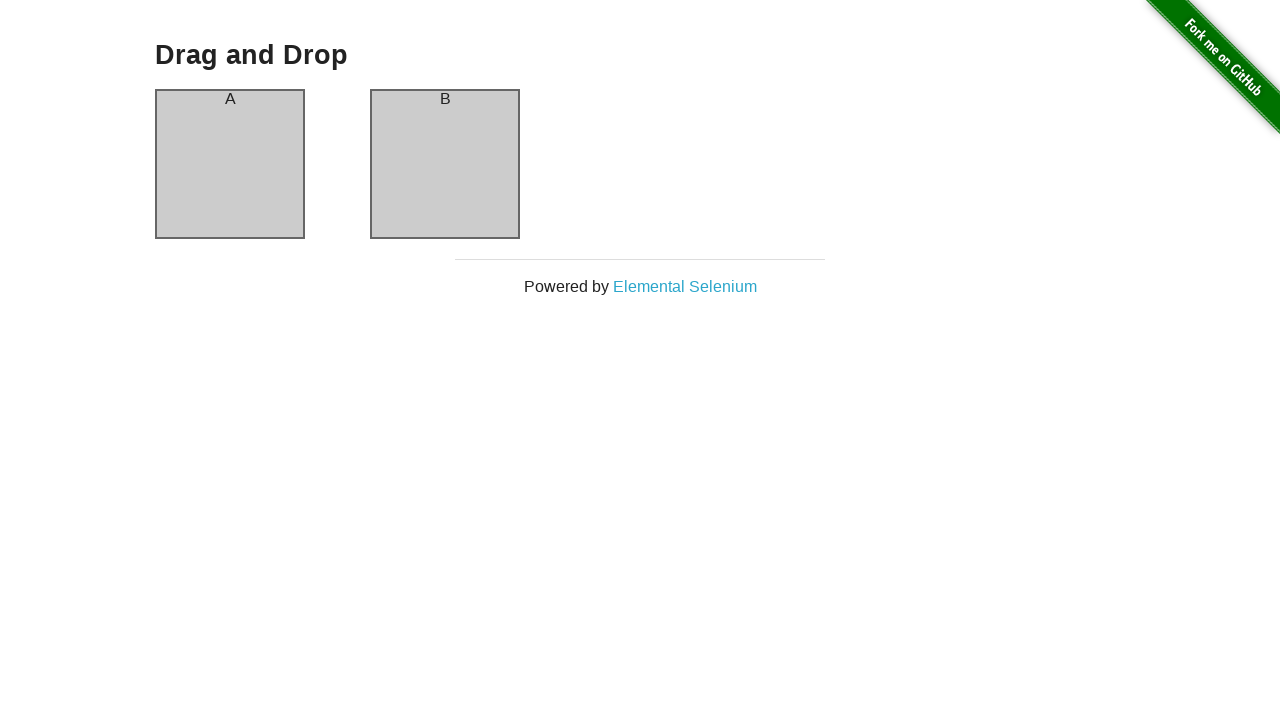

Drag and Drop page loaded successfully
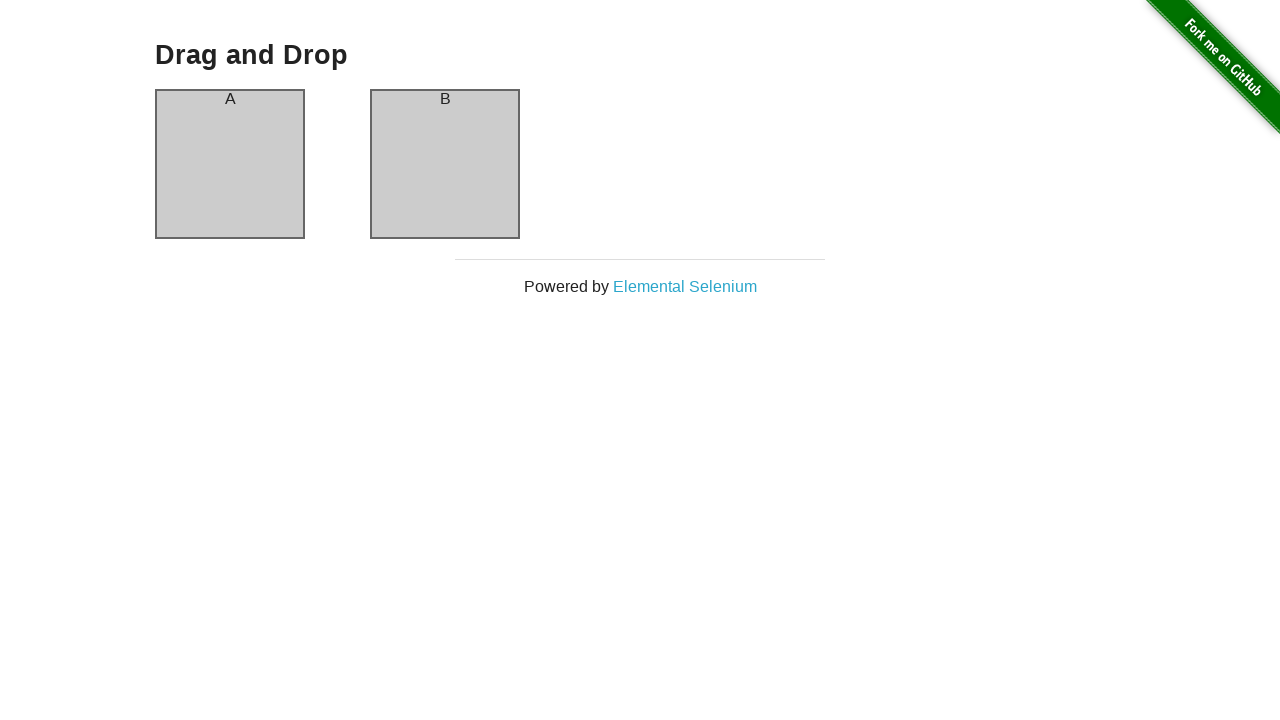

Dragged element B to element A at (230, 164)
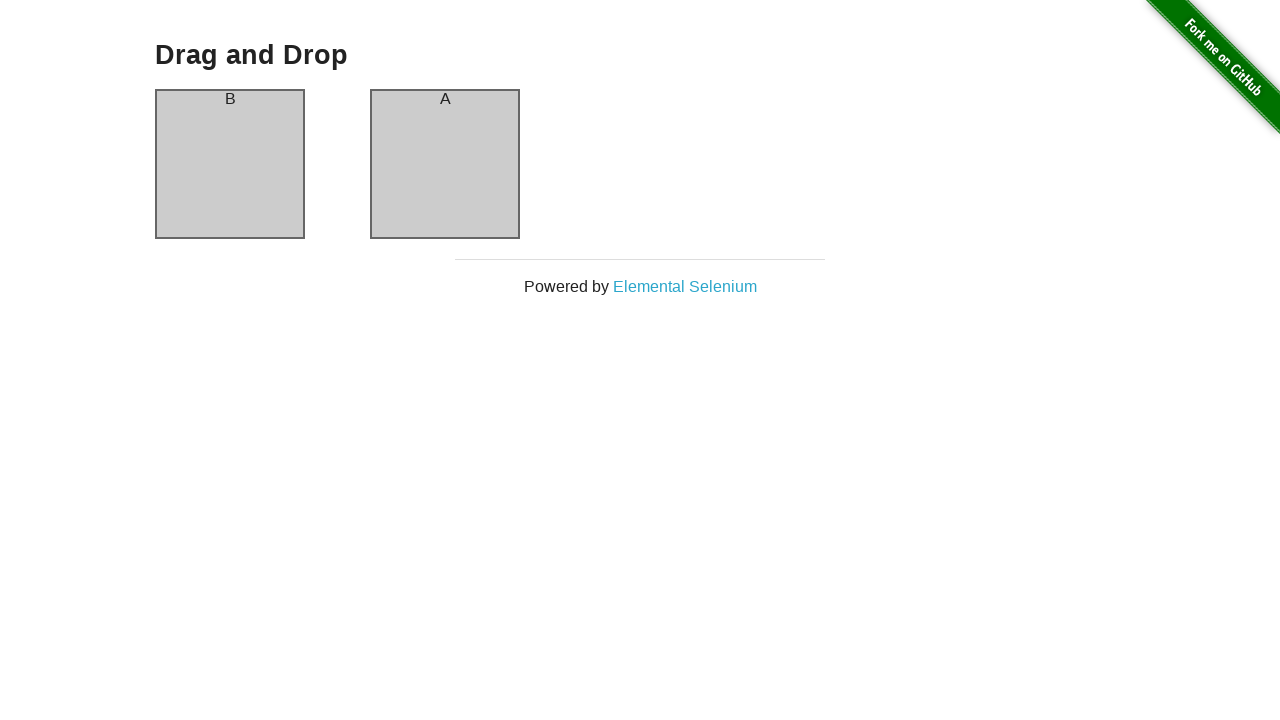

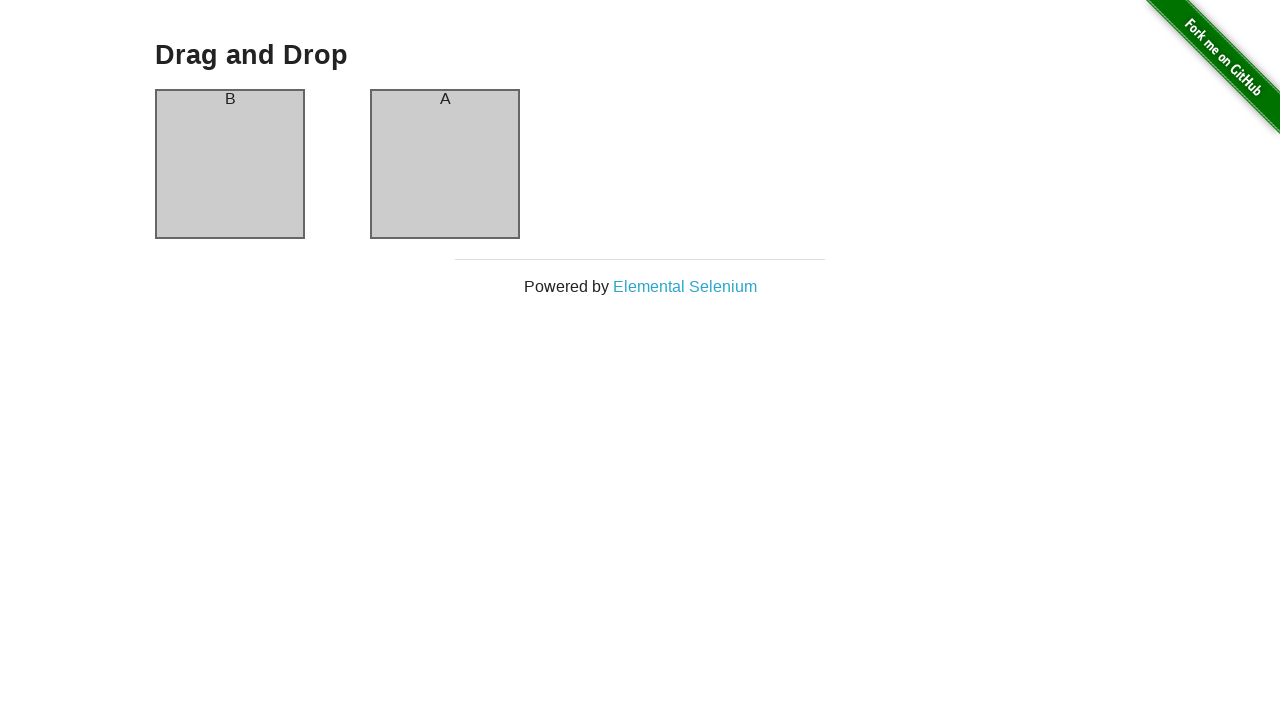